Tests checkbox functionality by toggling the state of two checkboxes - clicking box1 to select it and clicking box2 to deselect it

Starting URL: https://practice.cydeo.com/checkboxes

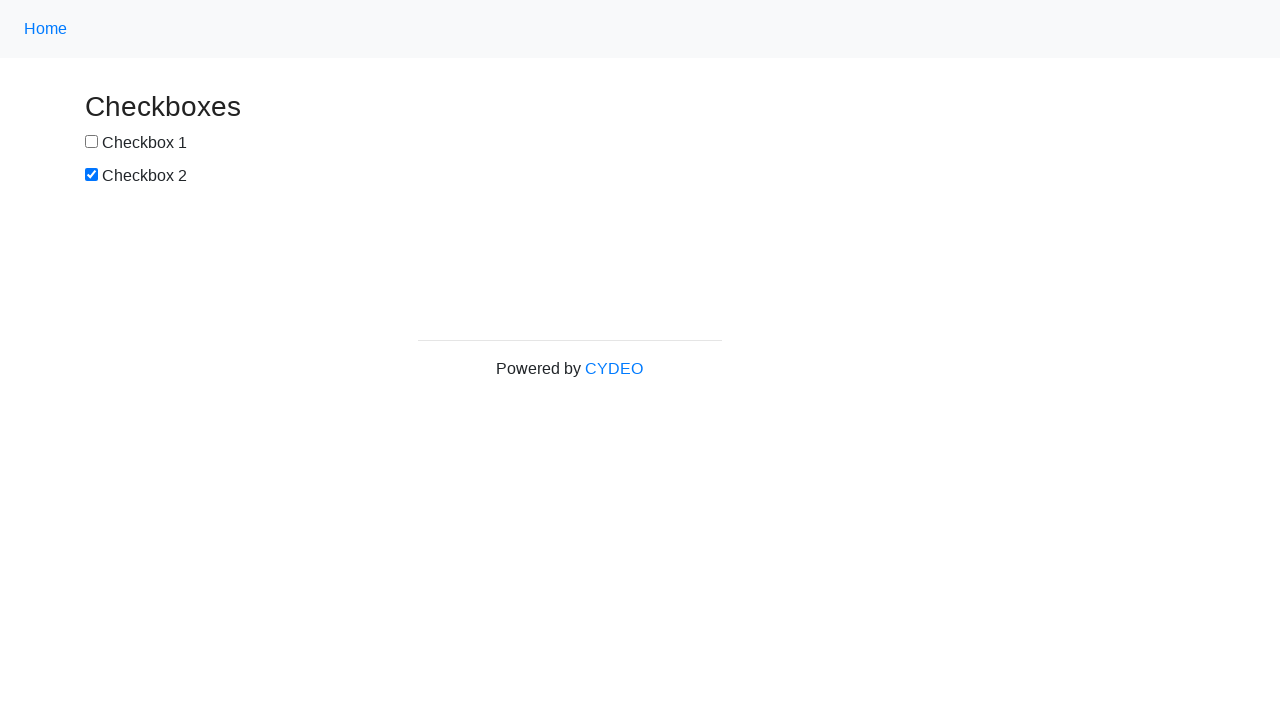

Clicked checkbox 2 to deselect it at (92, 175) on #box2
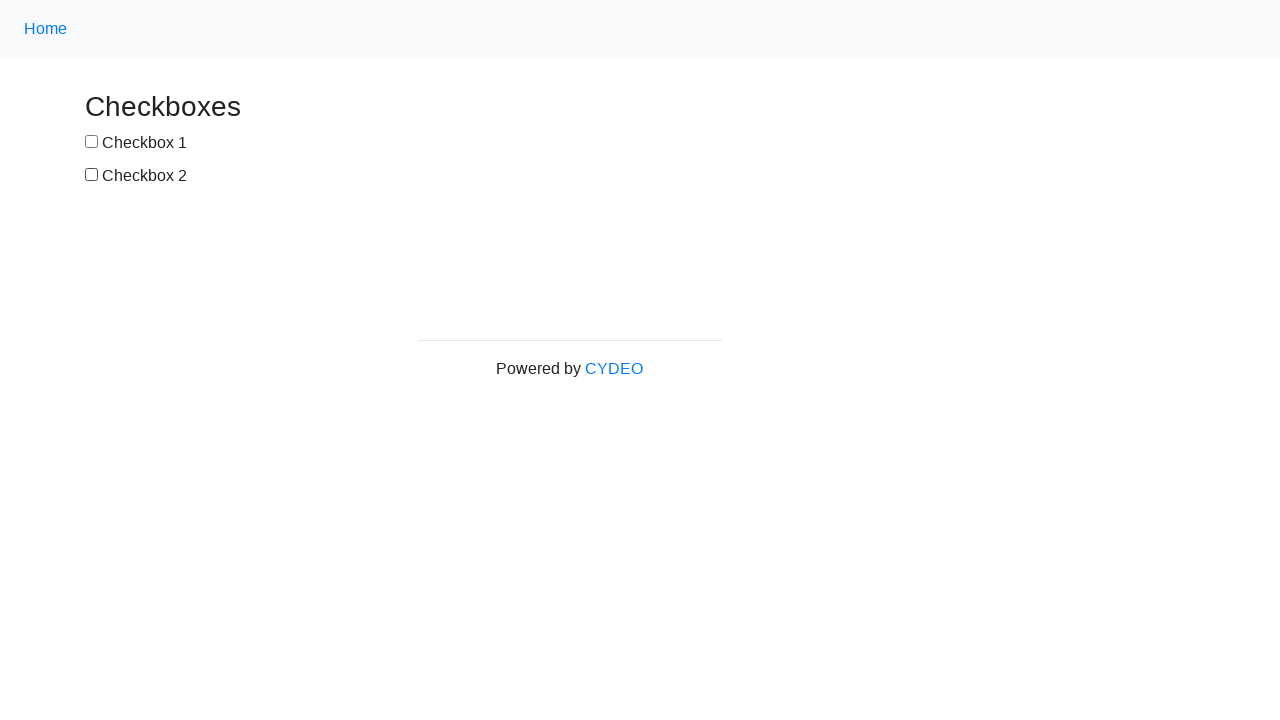

Clicked checkbox 1 to select it at (92, 142) on #box1
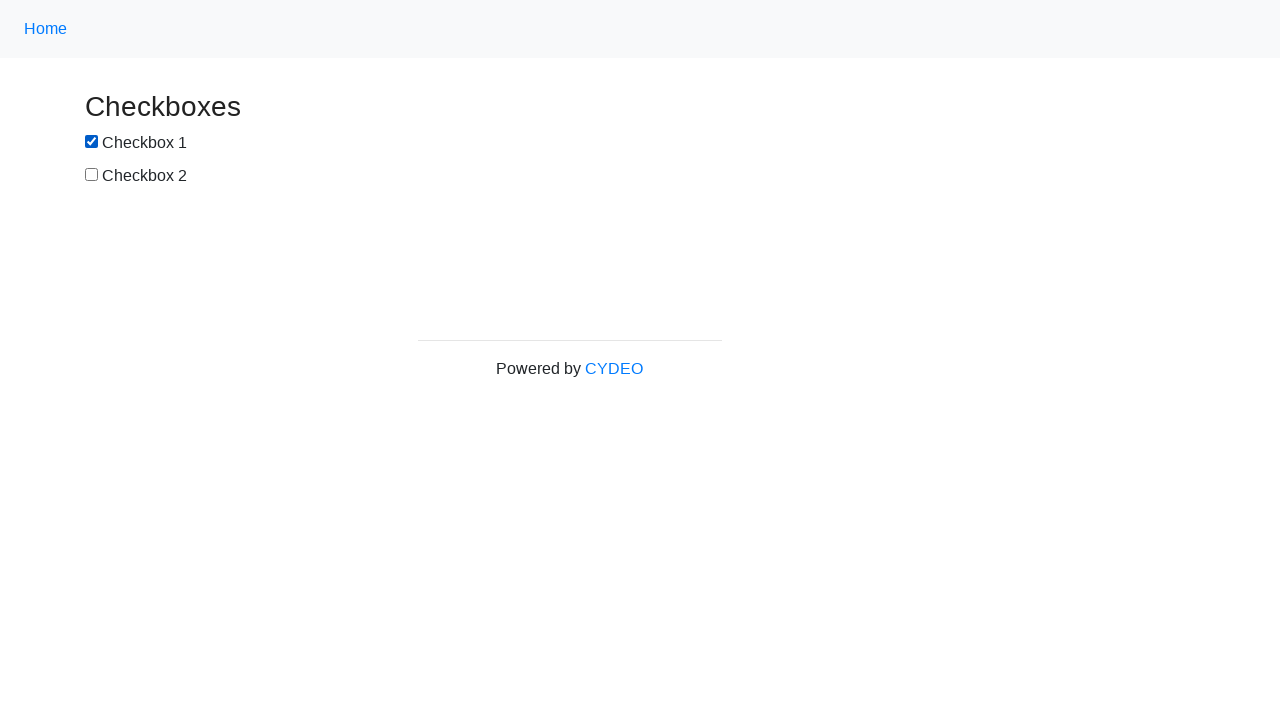

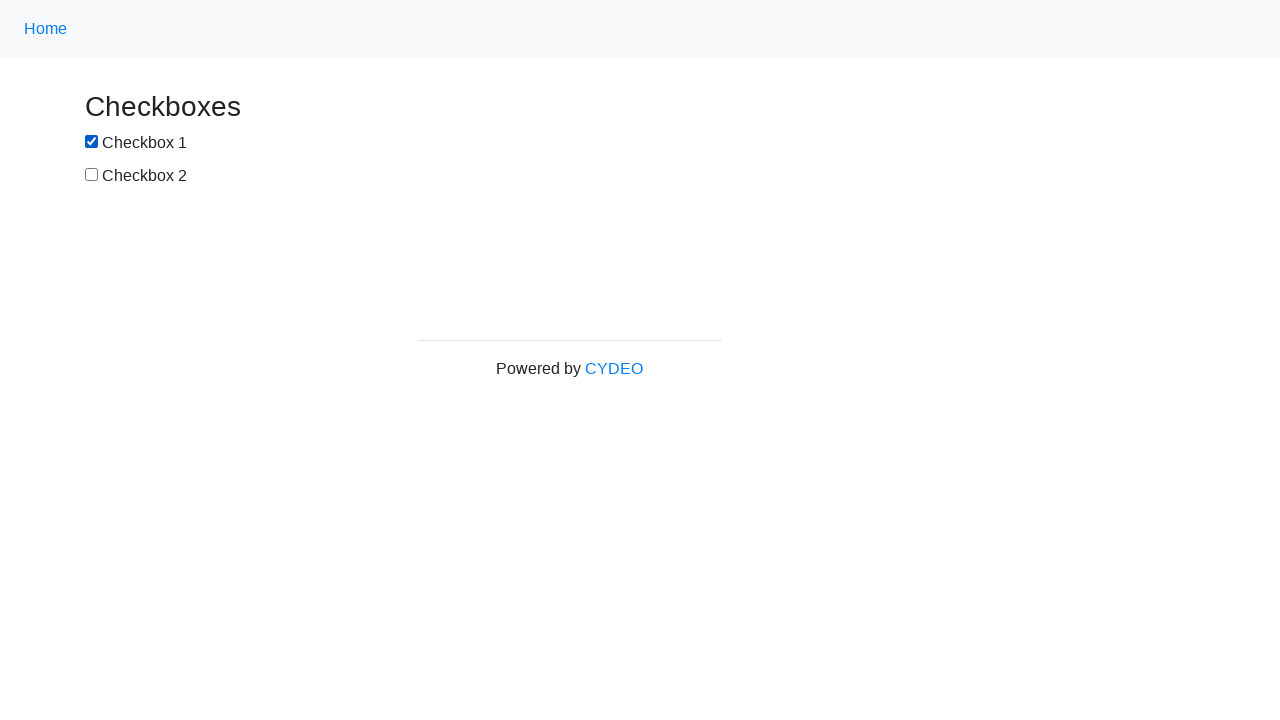